Tests iframe handling by switching between the main page and an iframe, filling form fields and selecting dropdown options in both contexts

Starting URL: https://www.hyrtutorials.com/p/frames-practice.html

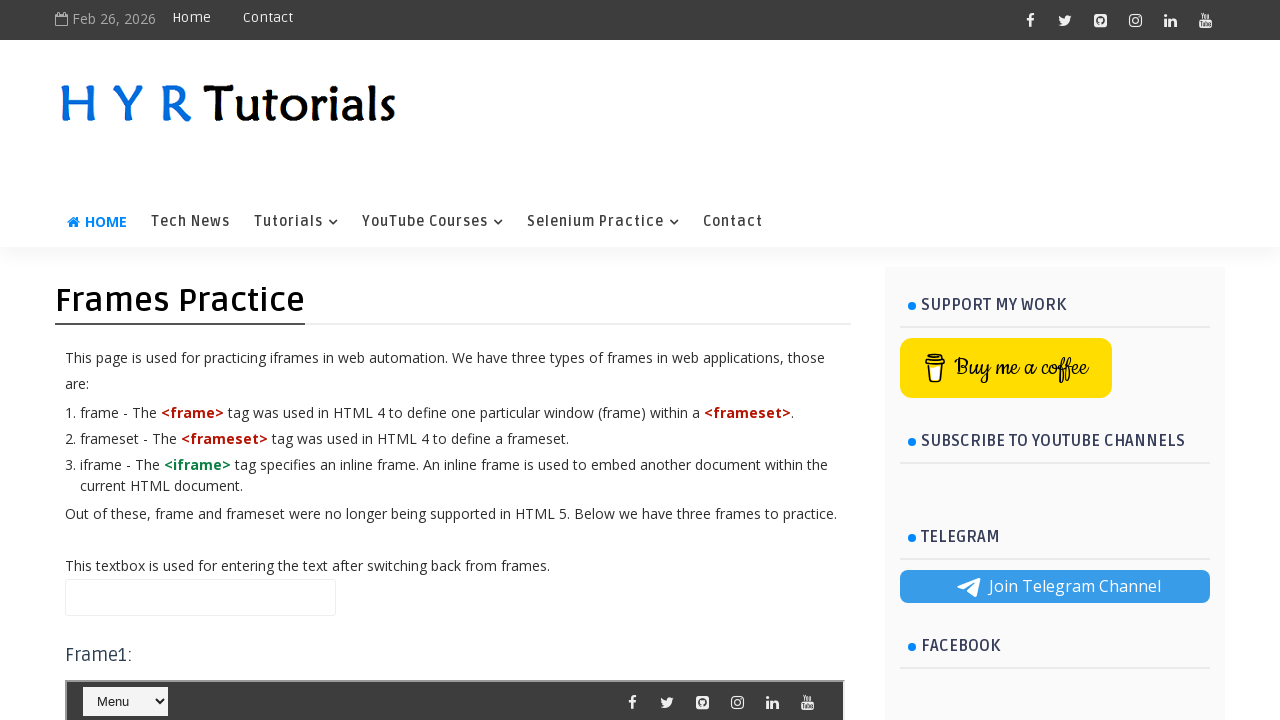

Filled name field in main page with 'Hello' on input#name
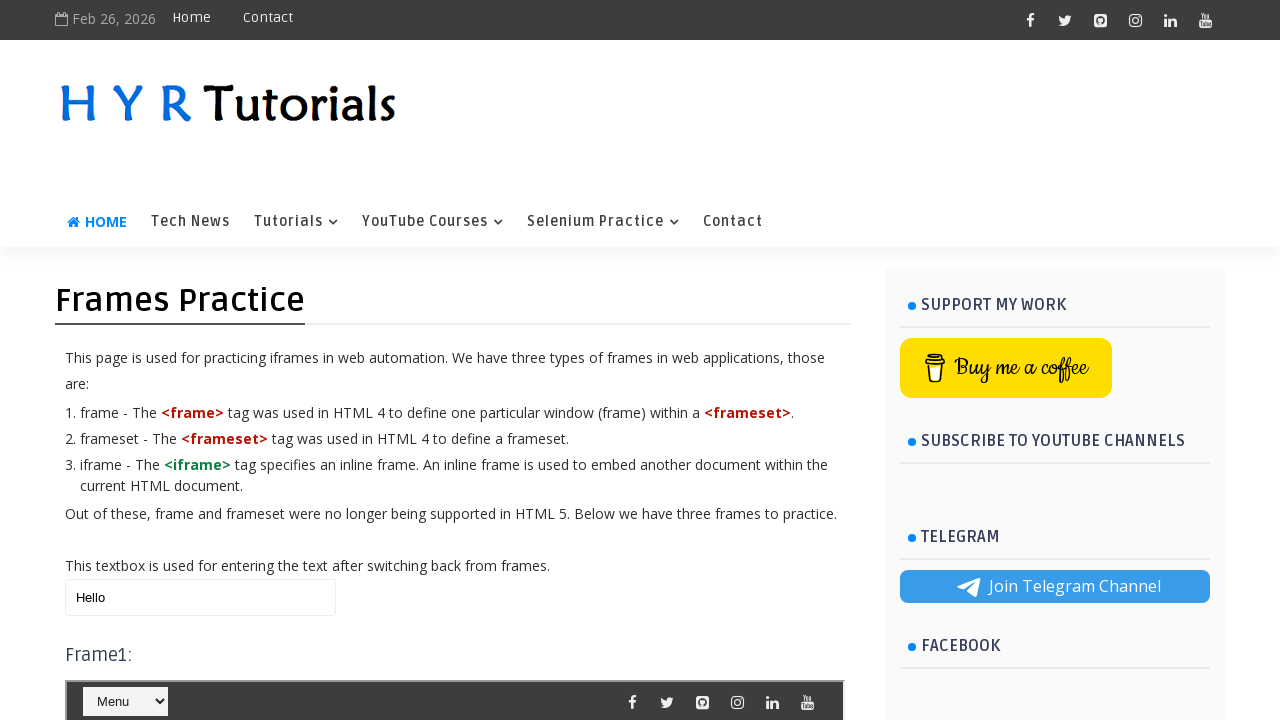

Located iframe with ID 'frm1'
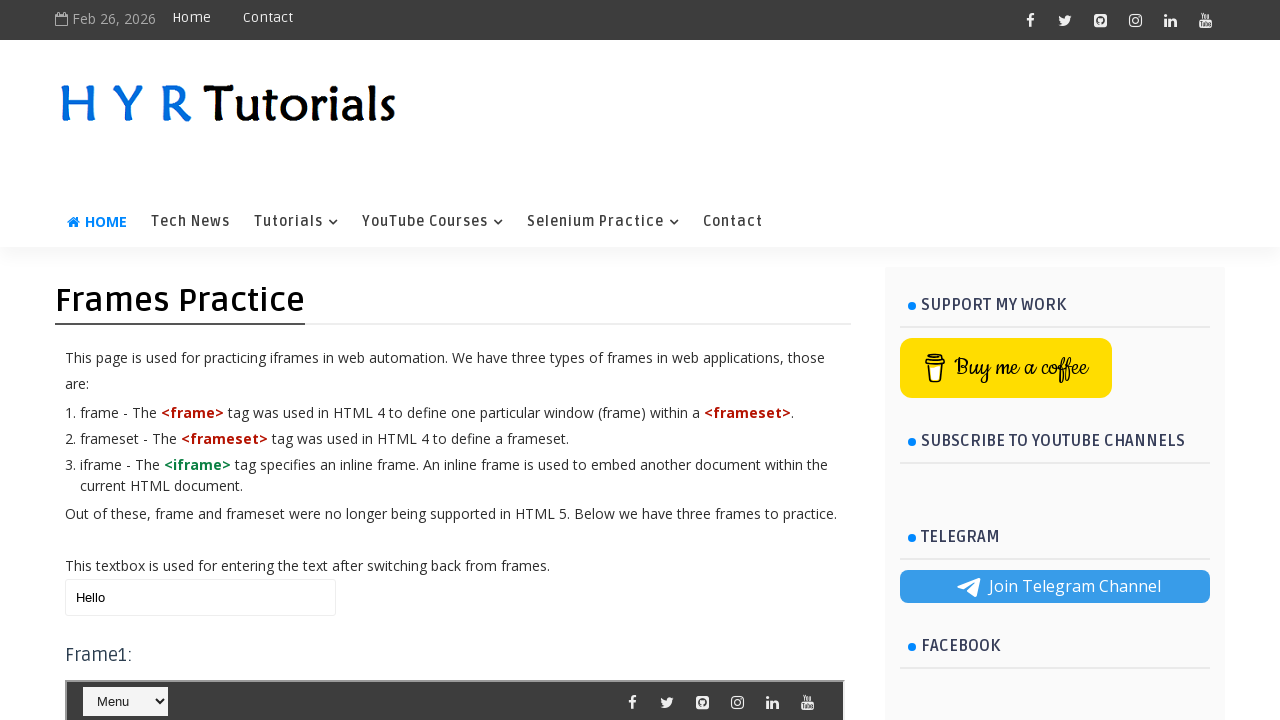

Selected 'Java' option from course dropdown in iframe on iframe#frm1 >> internal:control=enter-frame >> select#course
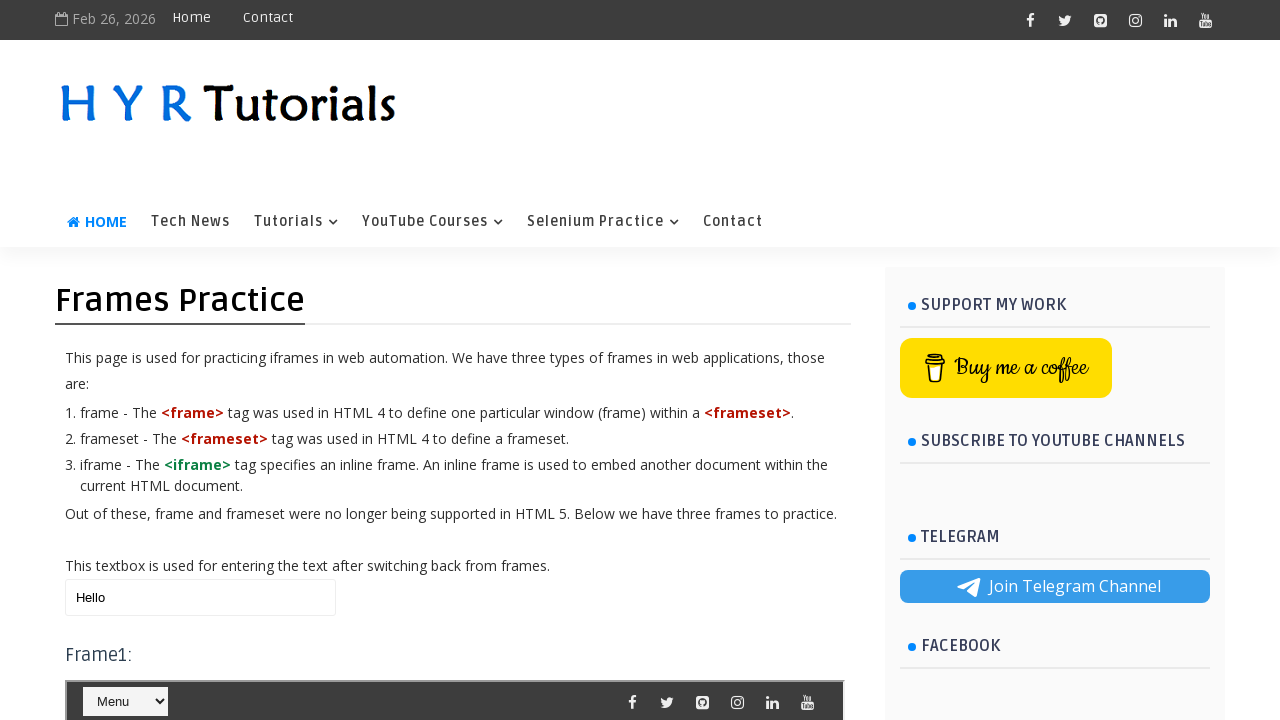

Updated name field in main page to 'Hello JAVA' on input#name
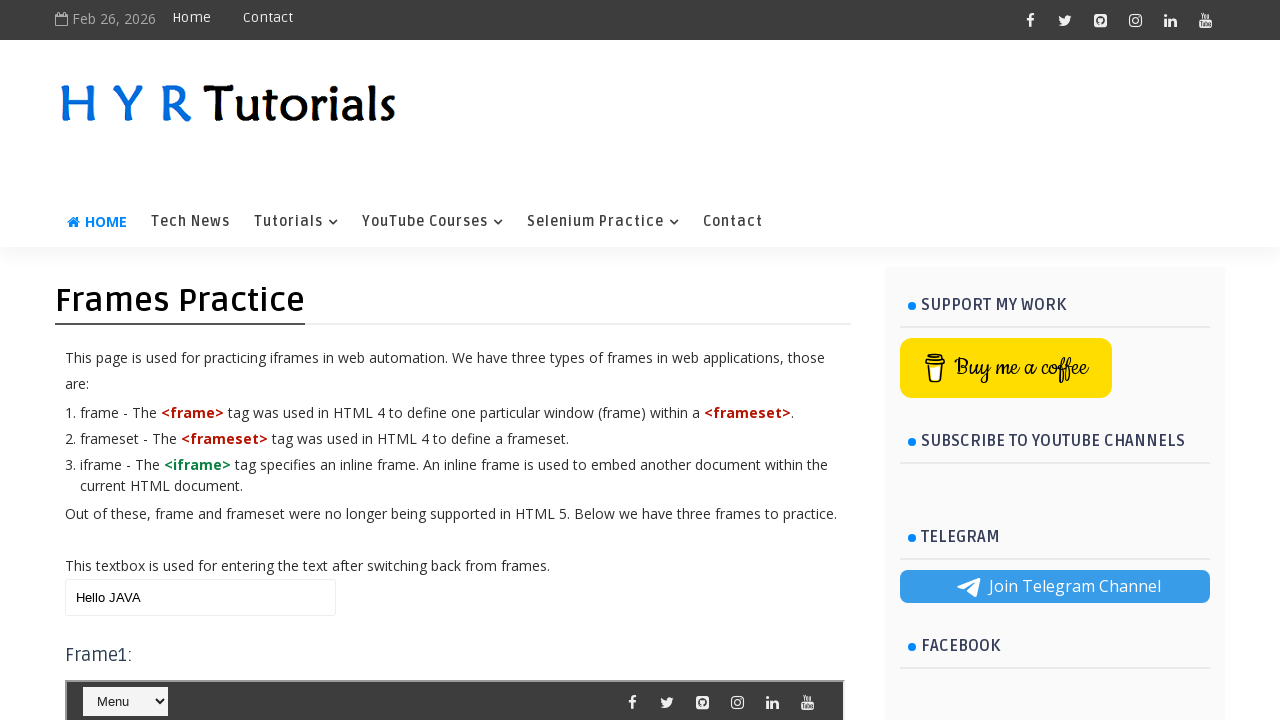

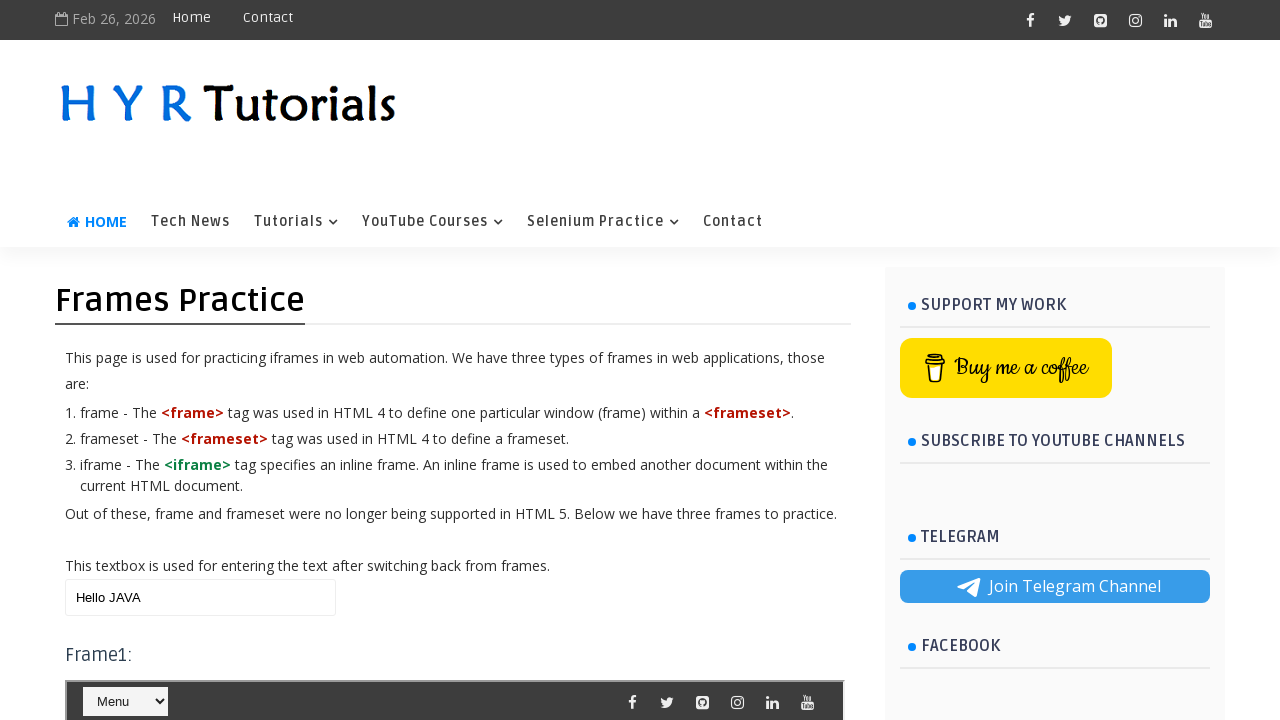